Tests checkbox functionality by clicking a checkbox, verifying its selection state, unchecking it, and counting total checkboxes on the page

Starting URL: https://rahulshettyacademy.com/AutomationPractice/

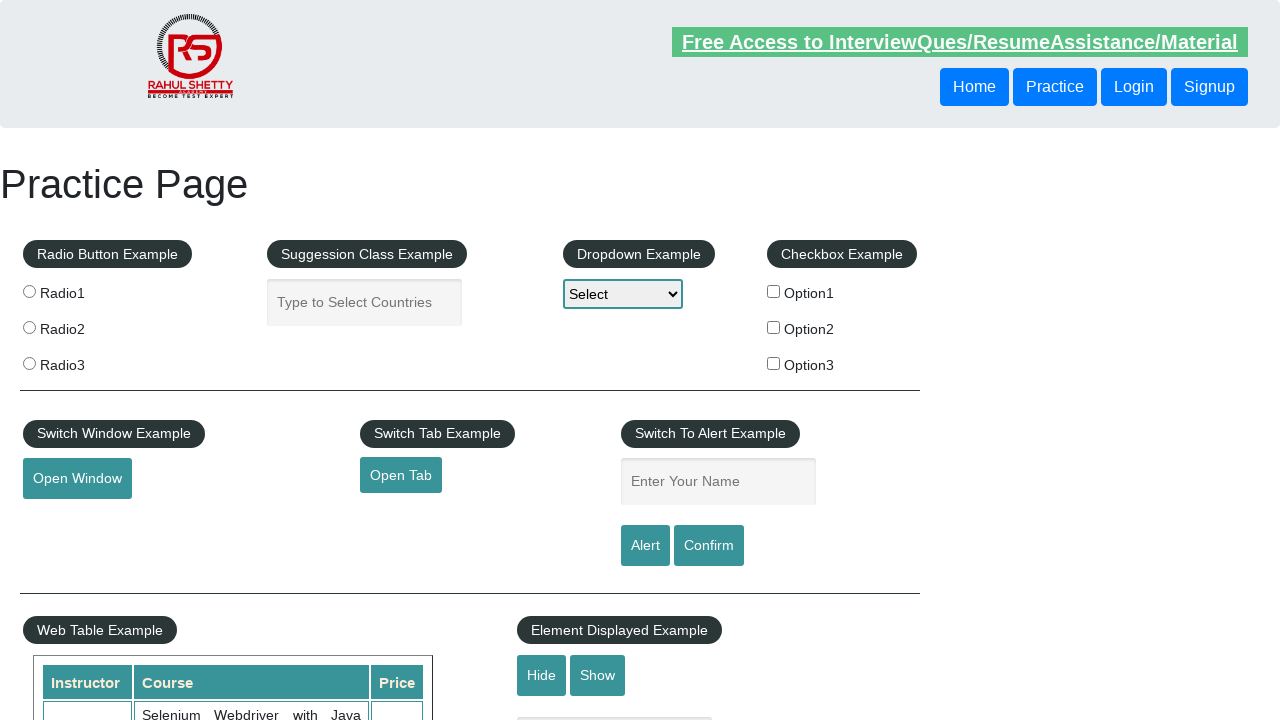

Clicked the first checkbox to select it at (774, 291) on #checkBoxOption1
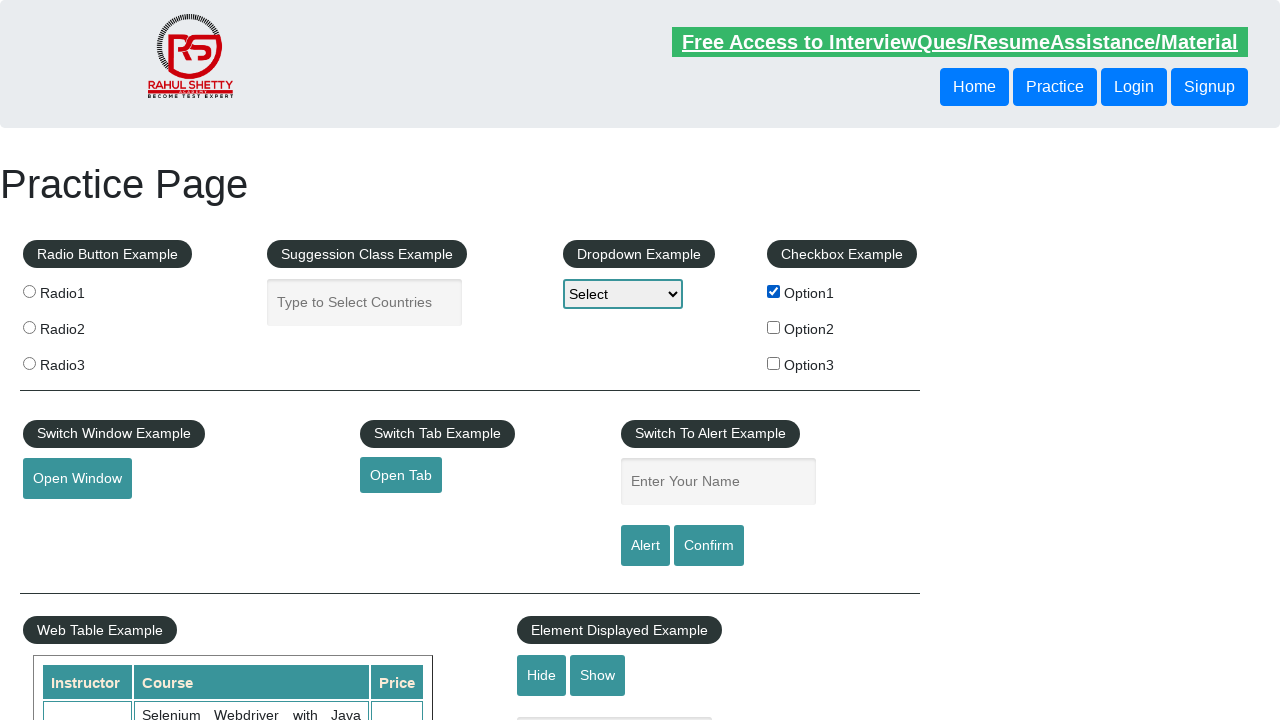

Verified that the first checkbox is selected
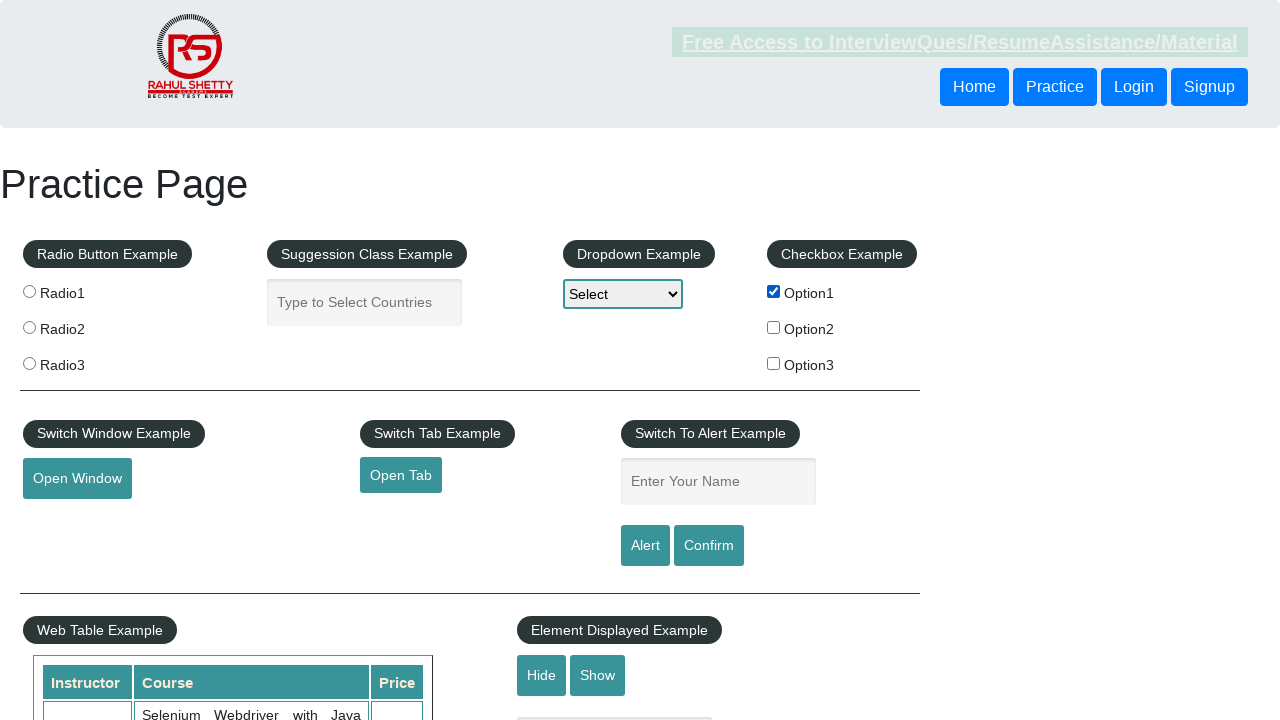

Assertion passed: checkbox is selected
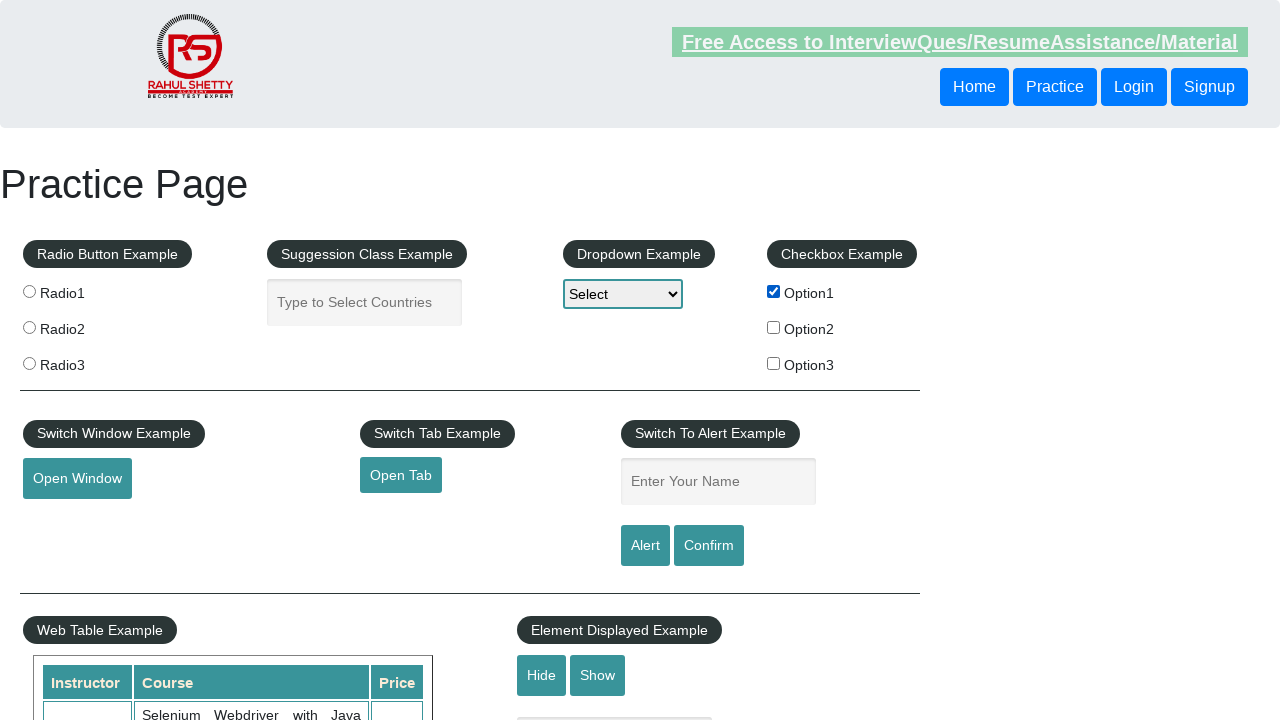

Clicked the first checkbox to uncheck it at (774, 291) on #checkBoxOption1
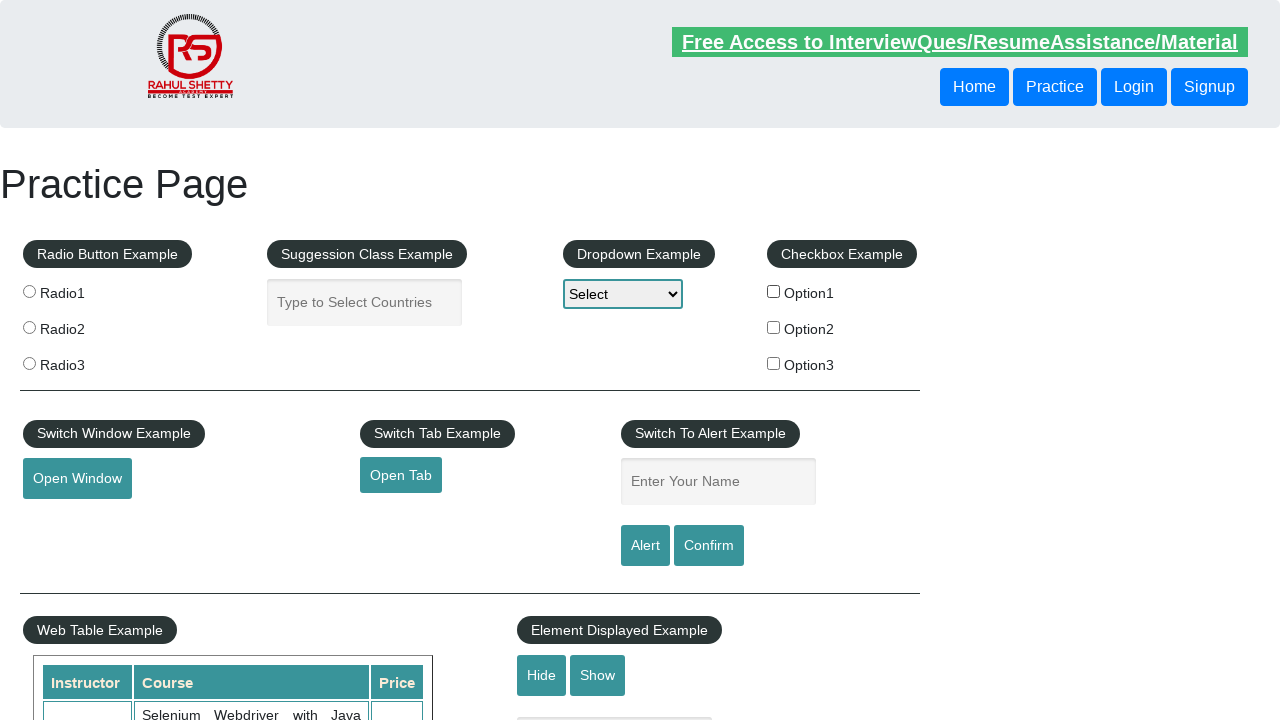

Verified that the first checkbox is unchecked
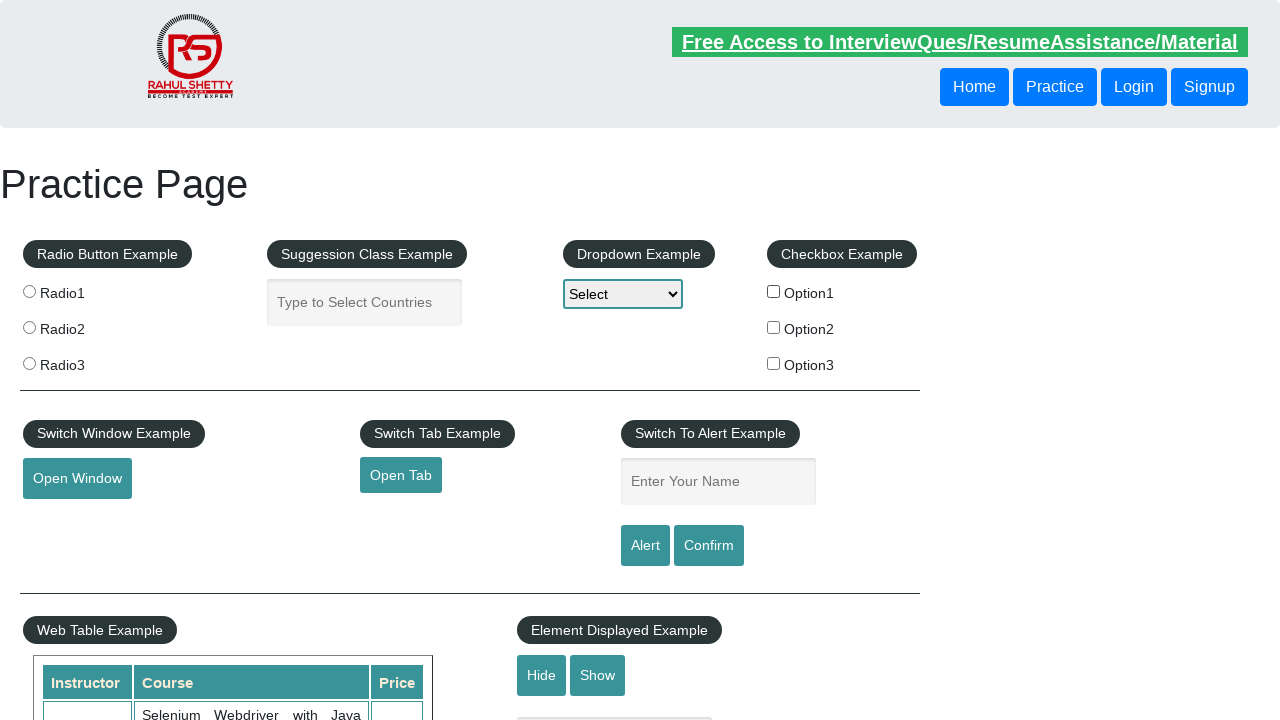

Assertion passed: checkbox is unchecked
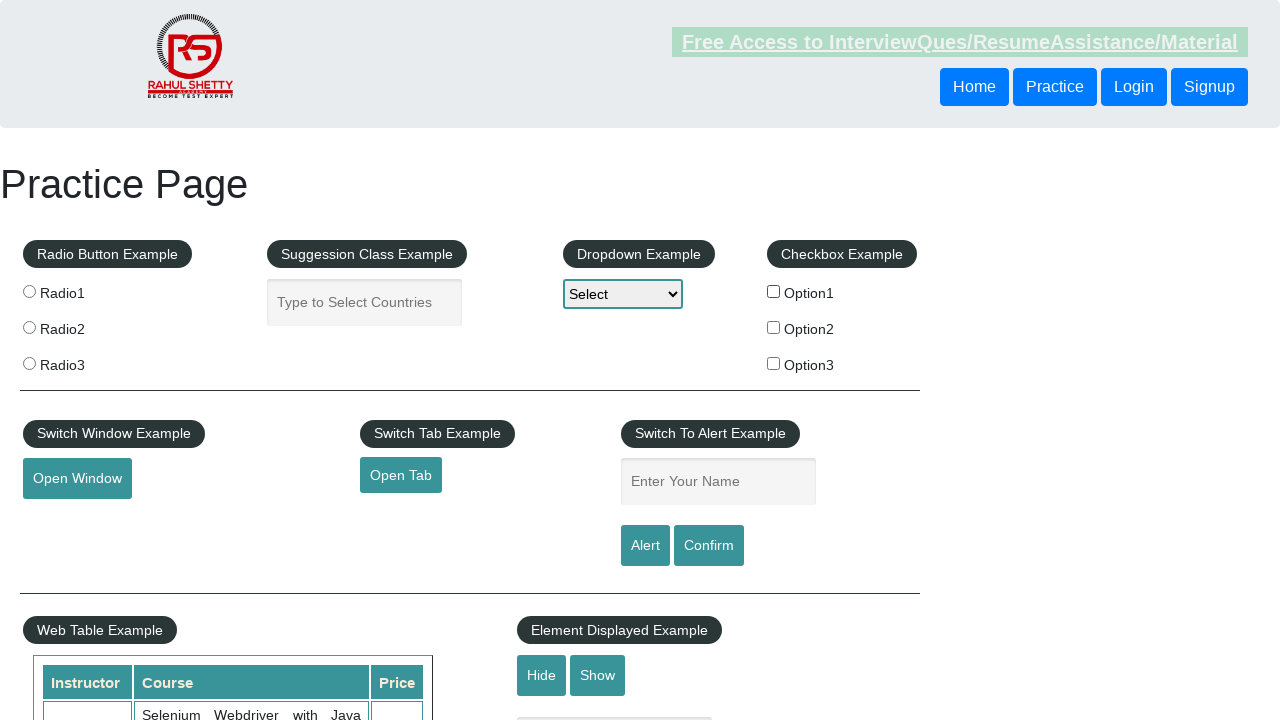

Located all checkboxes on the page
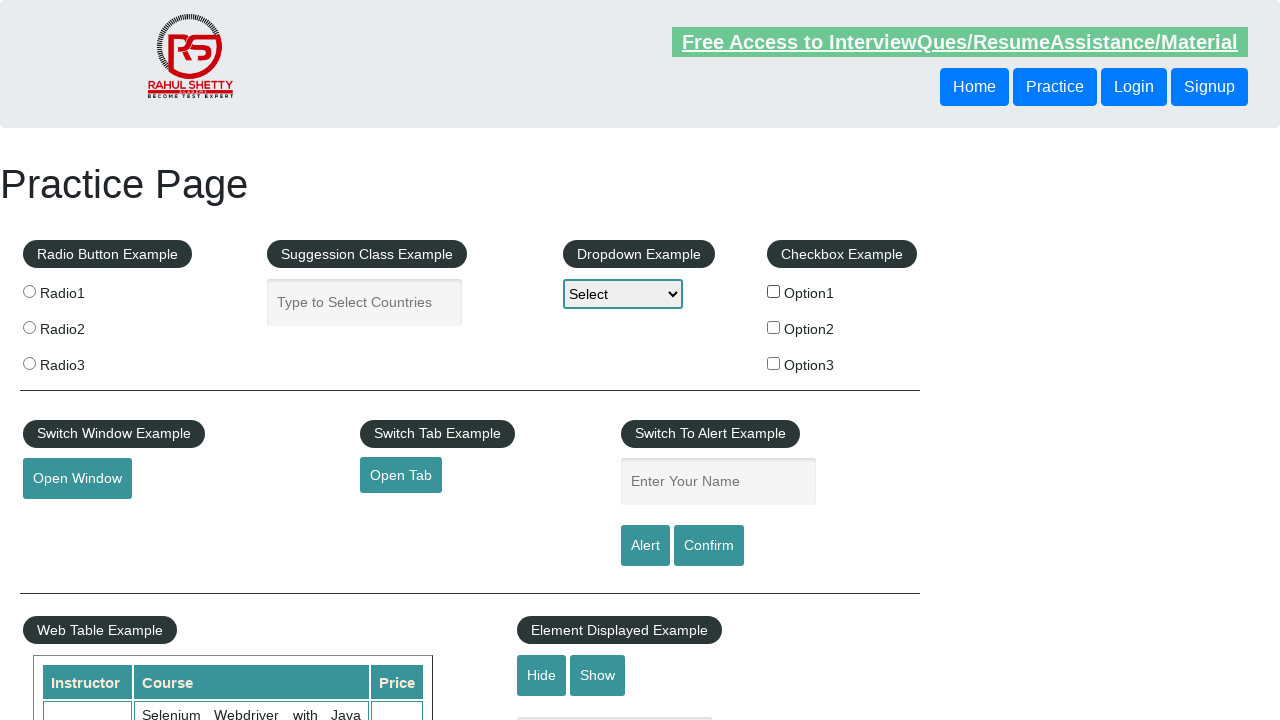

Counted total checkboxes: 3
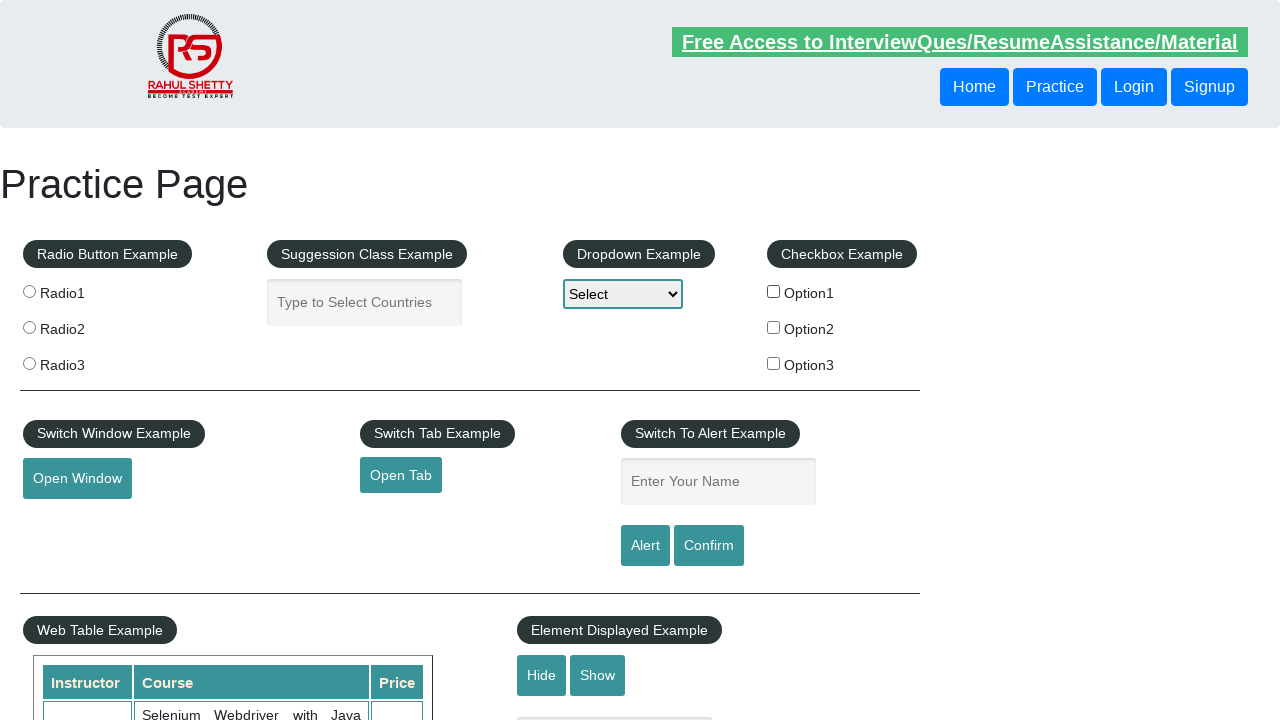

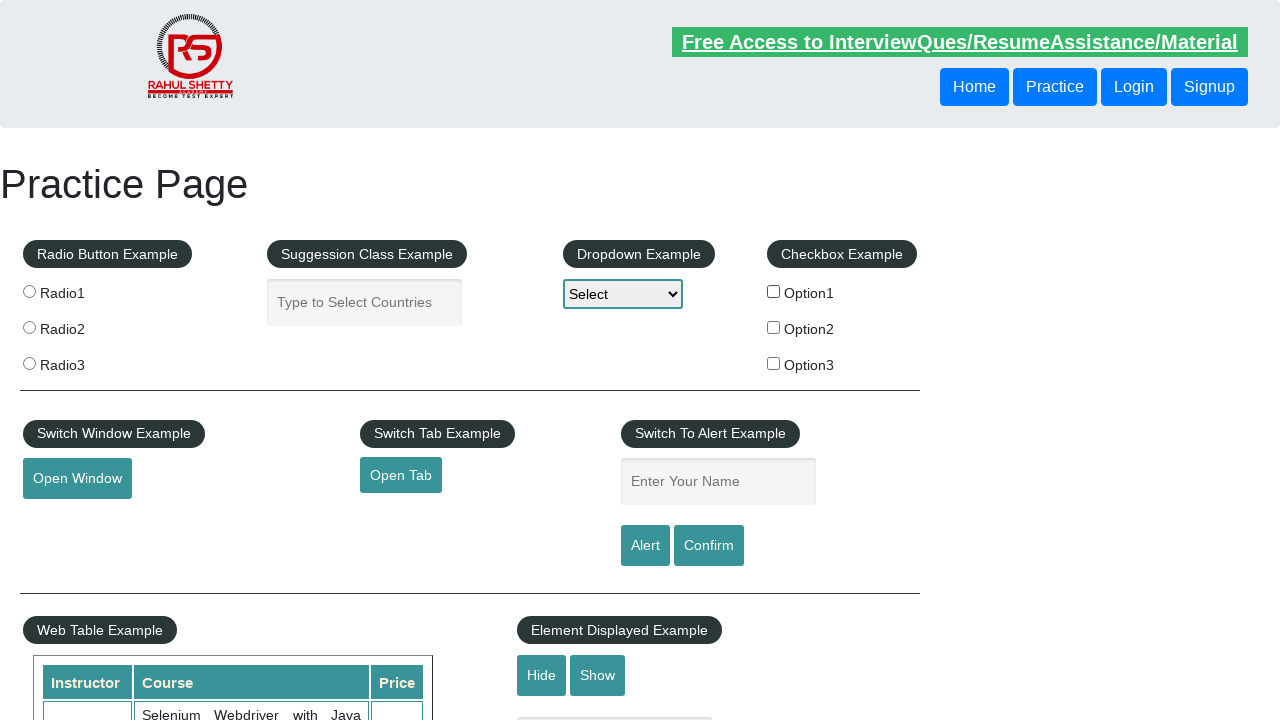